Tests drag and drop functionality by dragging three puzzle pieces to their corresponding slots and verifying the success message appears

Starting URL: https://claruswaysda.github.io/dragAndDrop.html

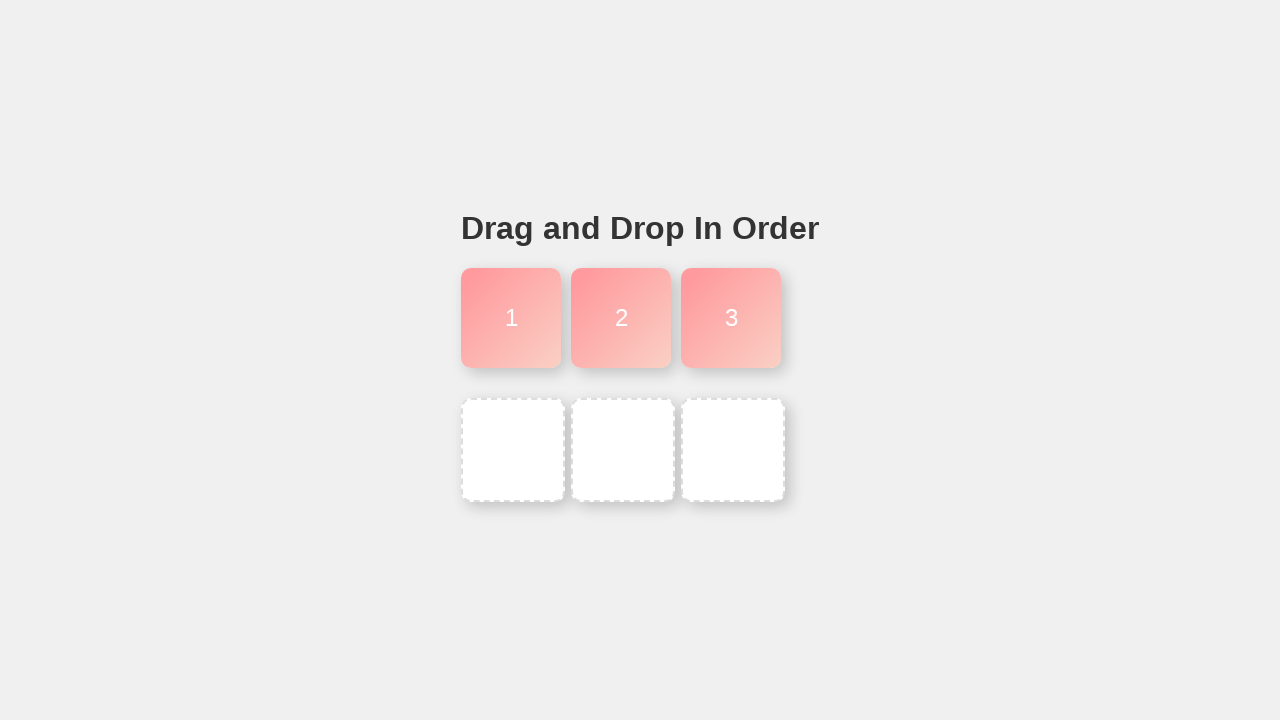

Navigated to drag and drop test page
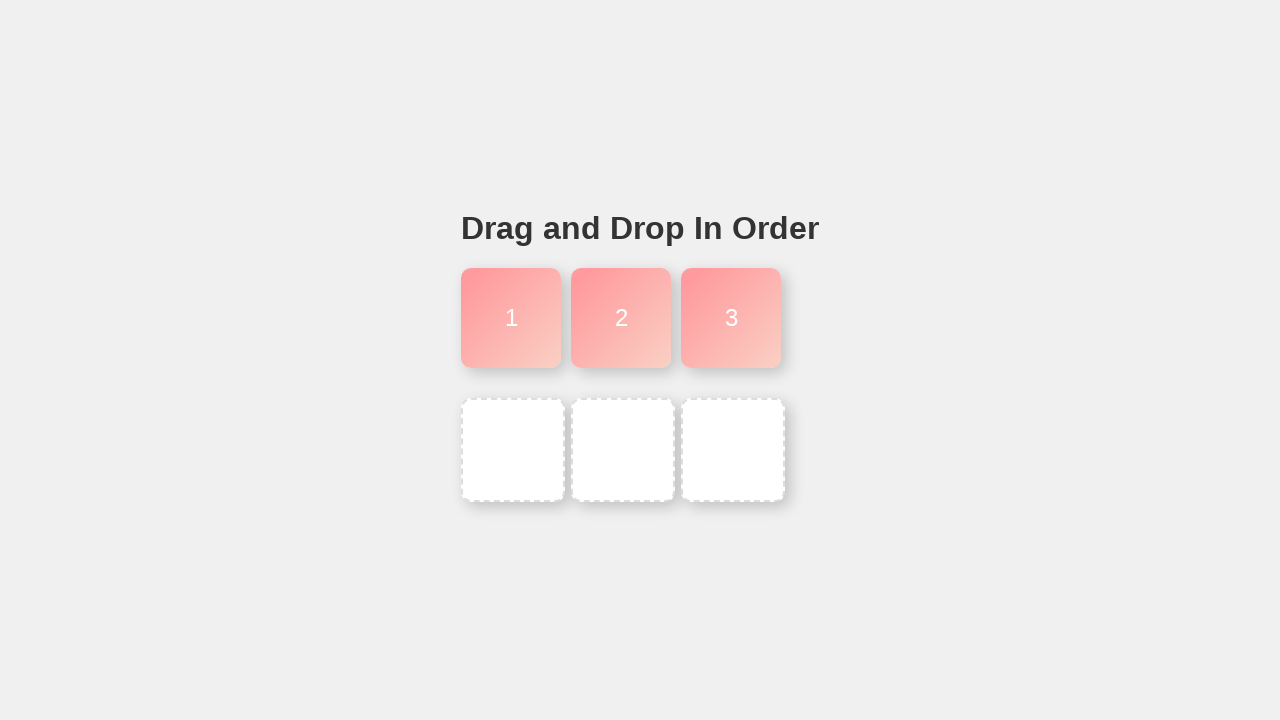

Dragged puzzle piece 1 to slot 1 at (513, 450)
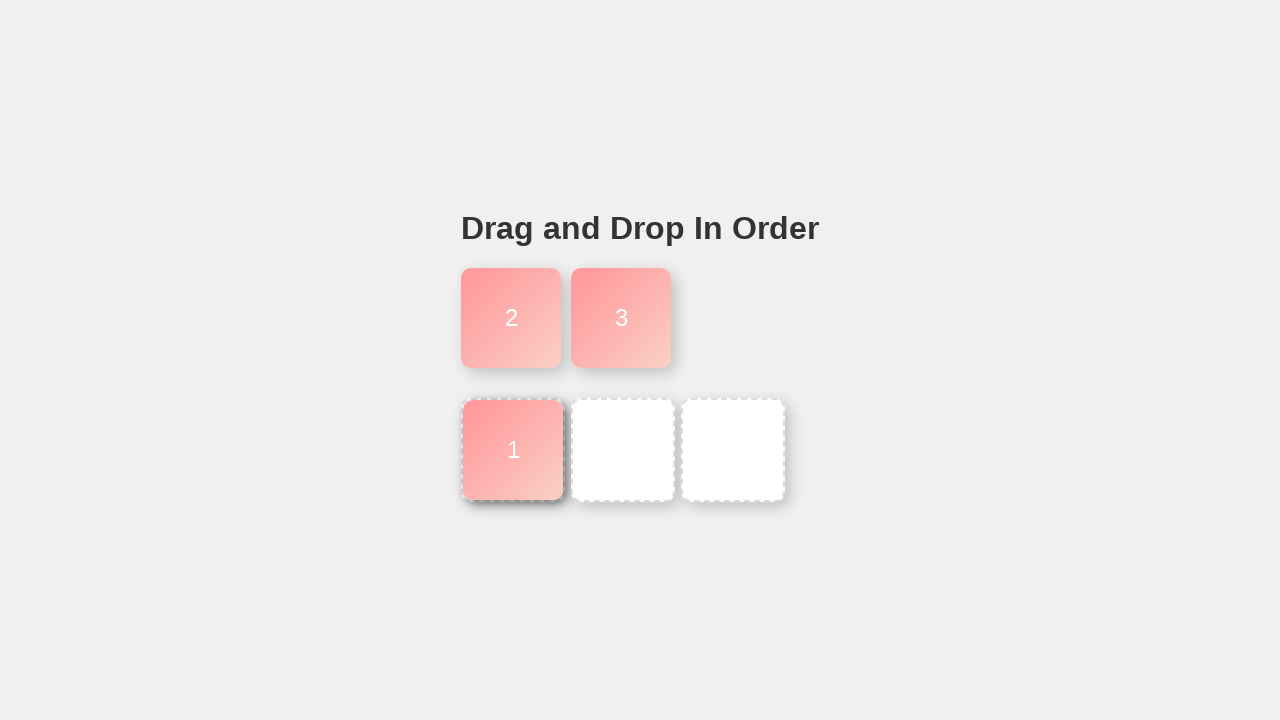

Dragged puzzle piece 2 to slot 2 at (623, 450)
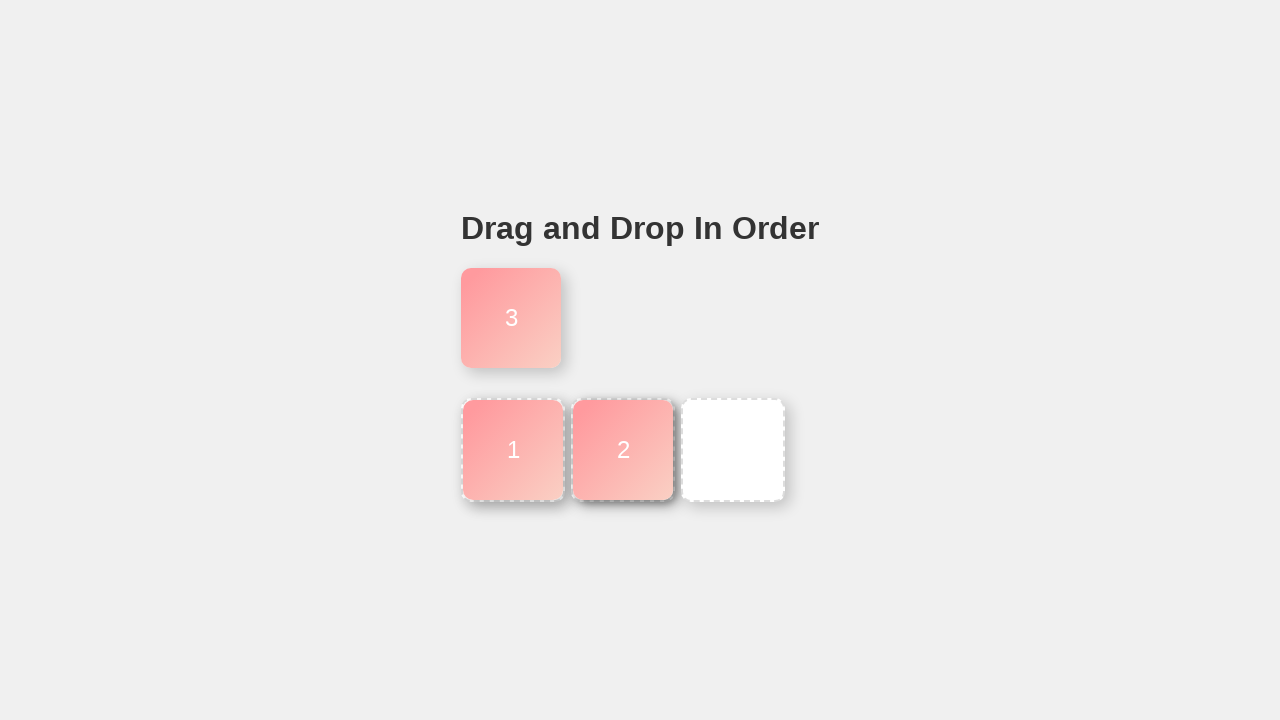

Dragged puzzle piece 3 to slot 3 at (733, 450)
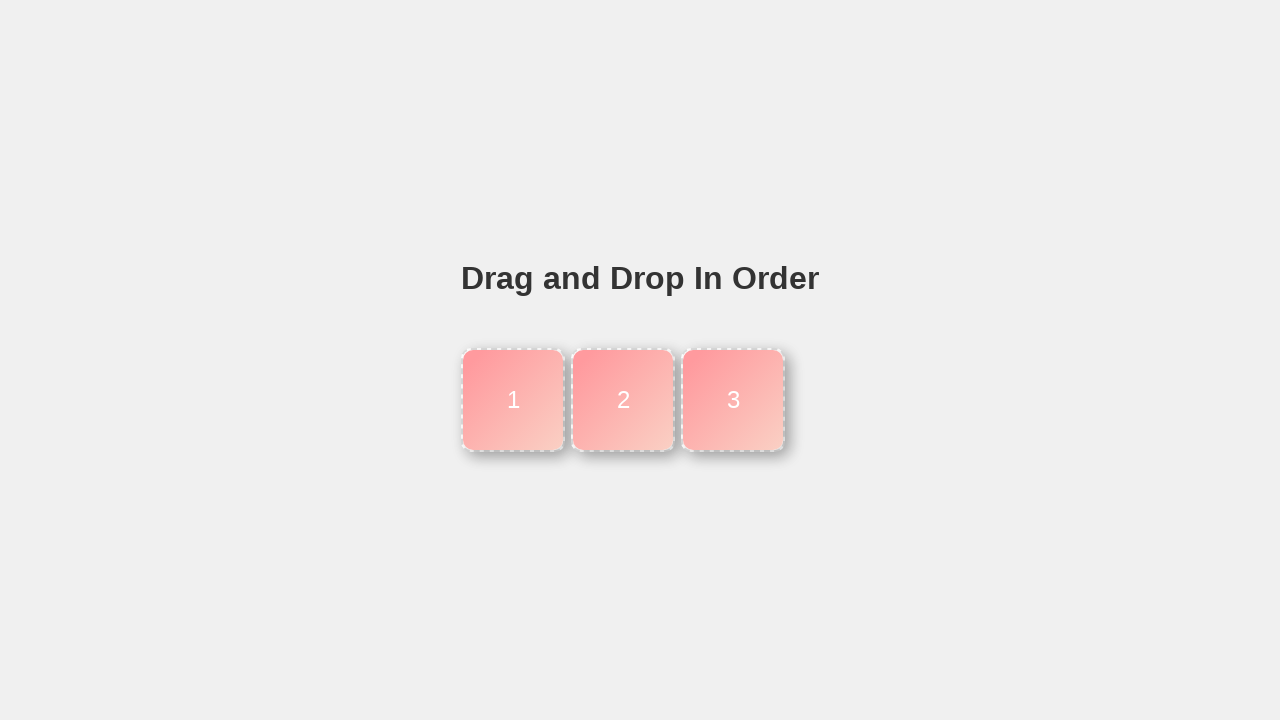

Success message appeared after completing puzzle
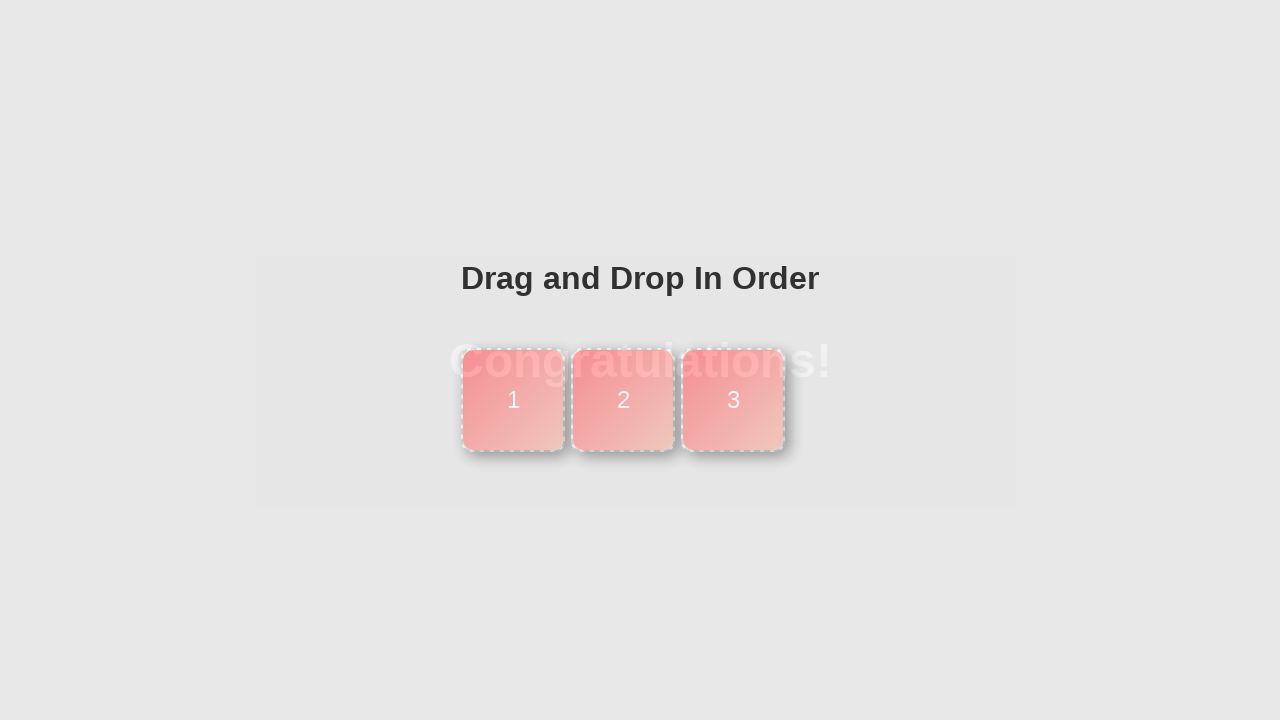

Retrieved congratulations message text
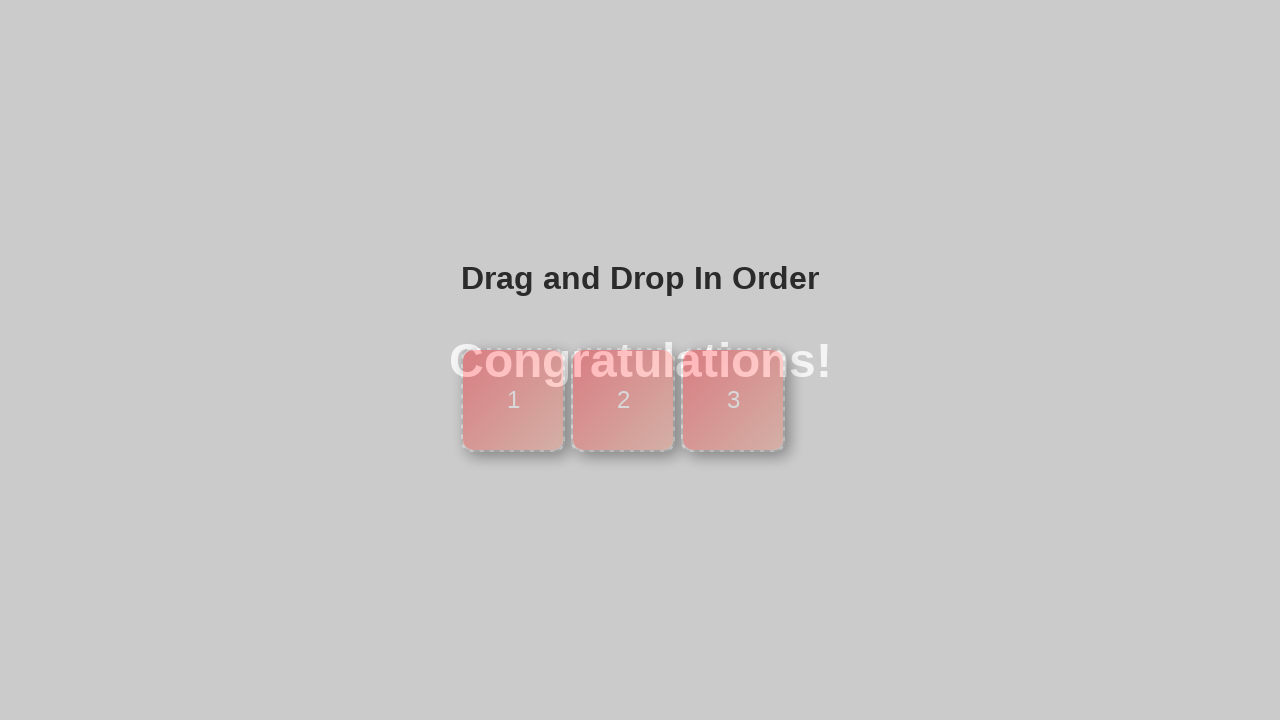

Verified 'Congratulations!' message is present
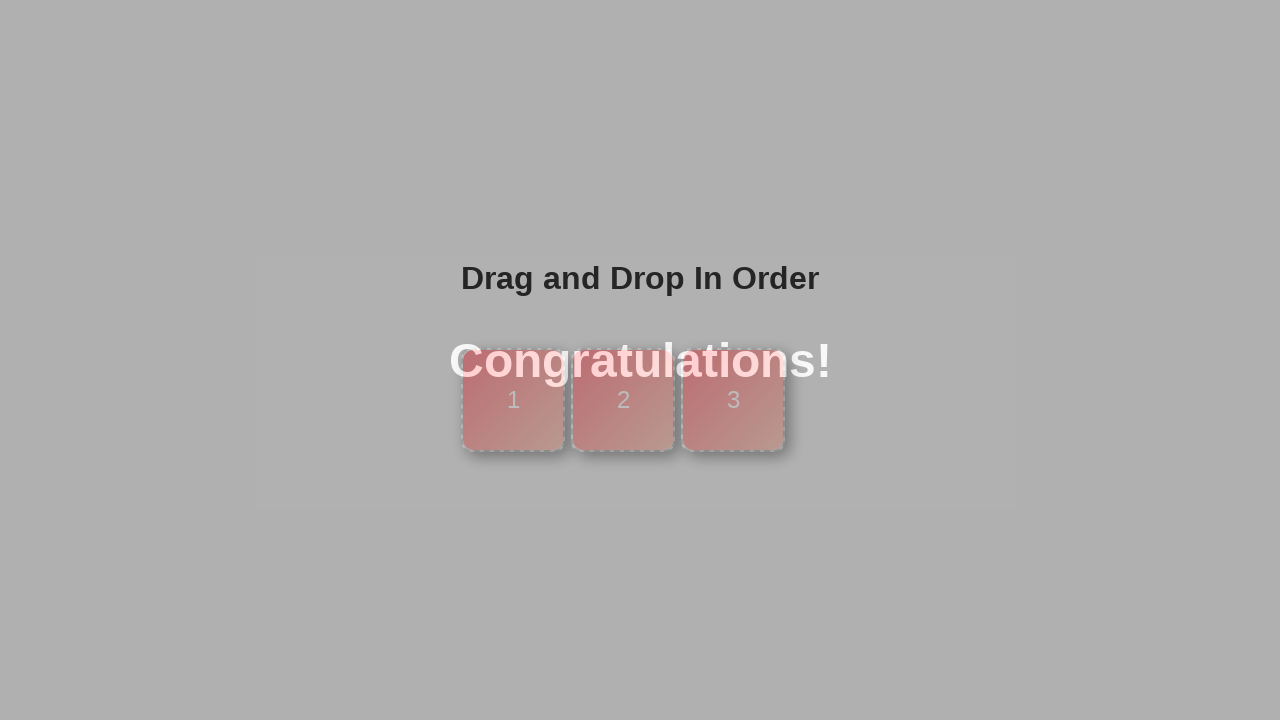

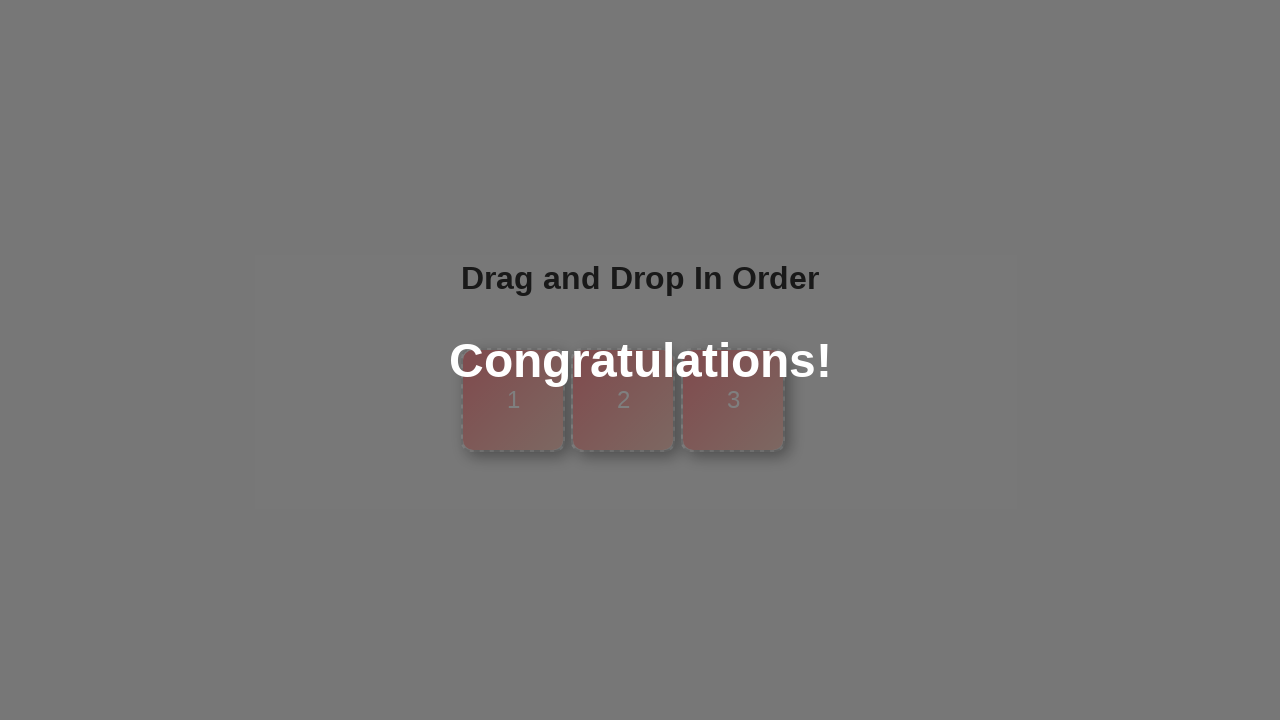